Clicks the letter C link and verifies results page loads

Starting URL: https://www.99-bottles-of-beer.net/abc.html

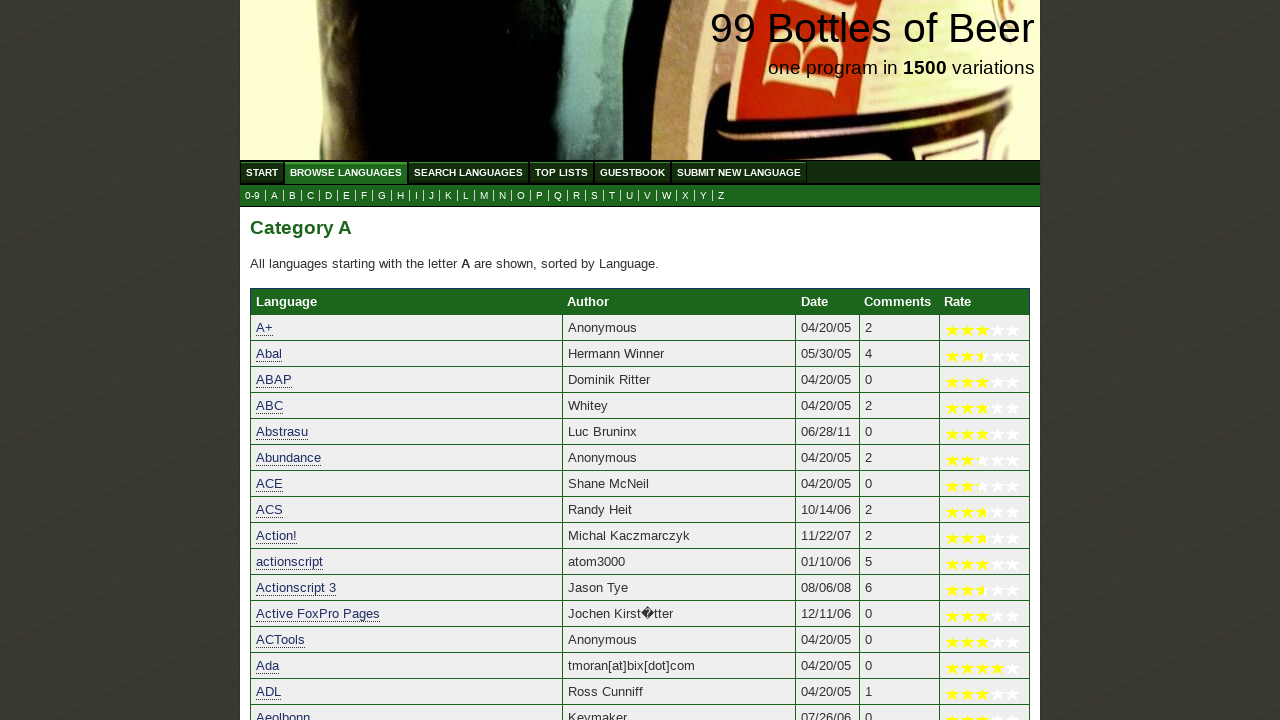

Clicked the letter C link at (310, 196) on a[href='c.html']
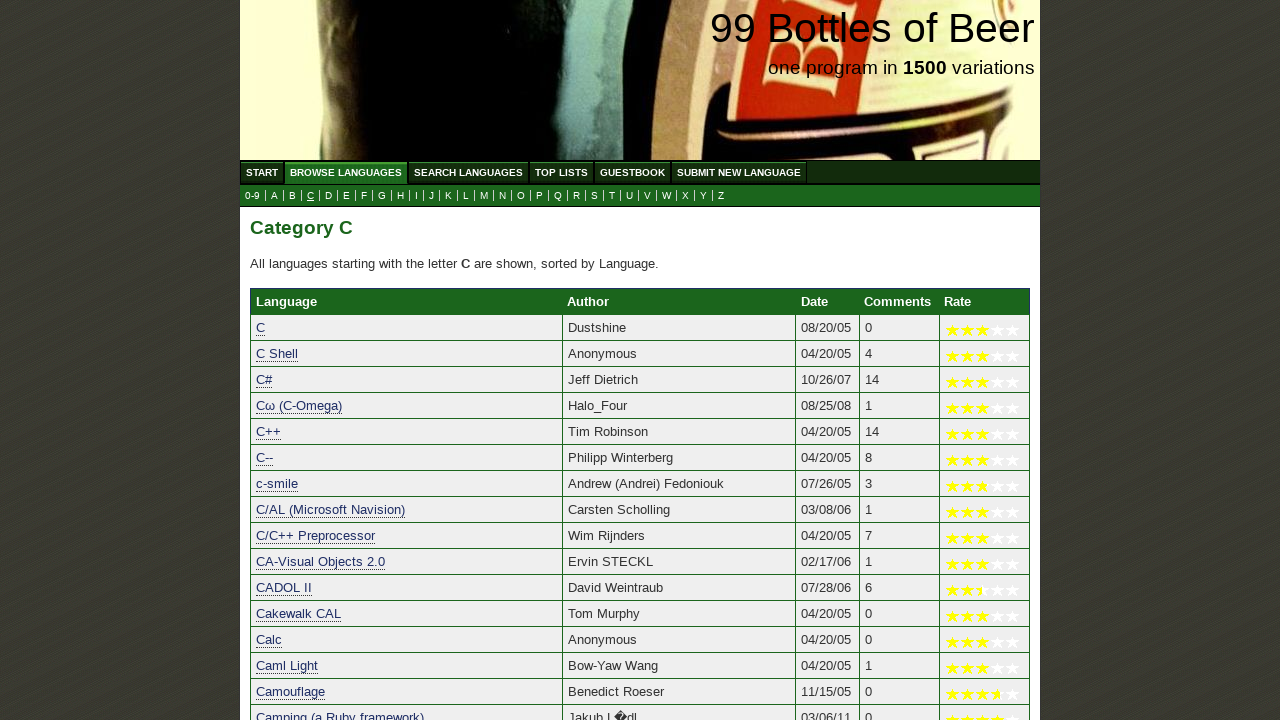

Results page loaded with song entries
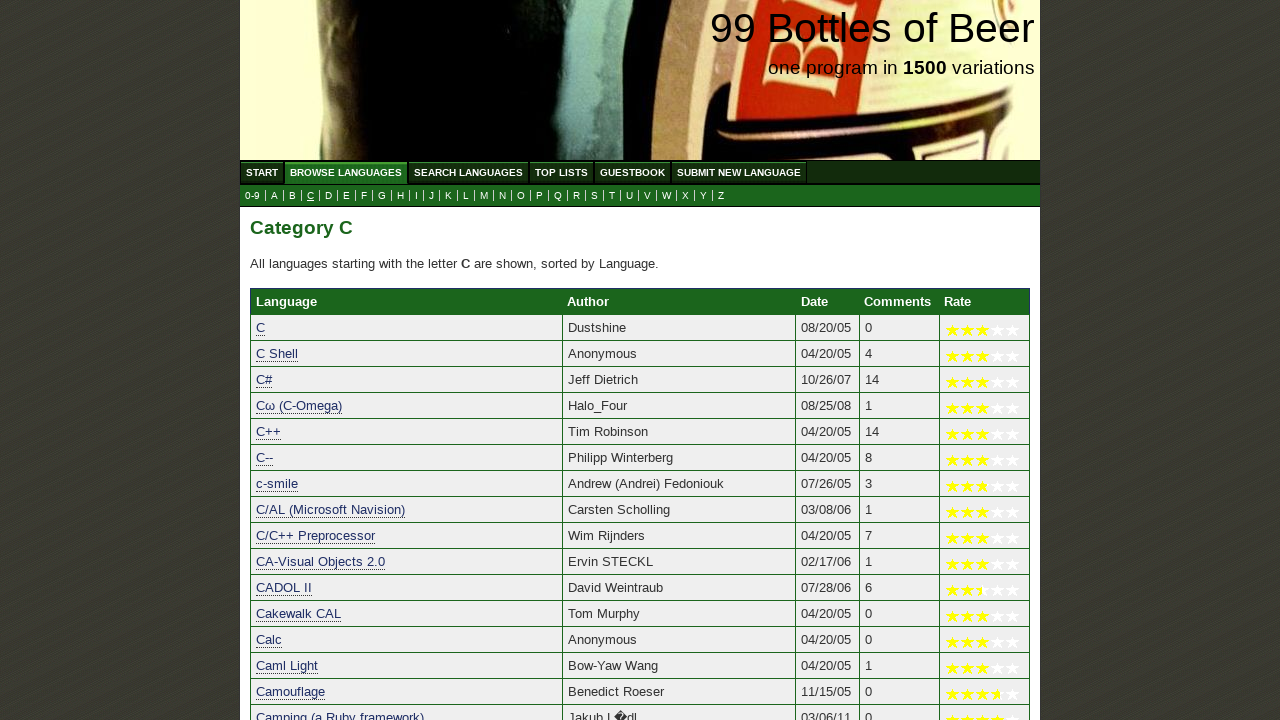

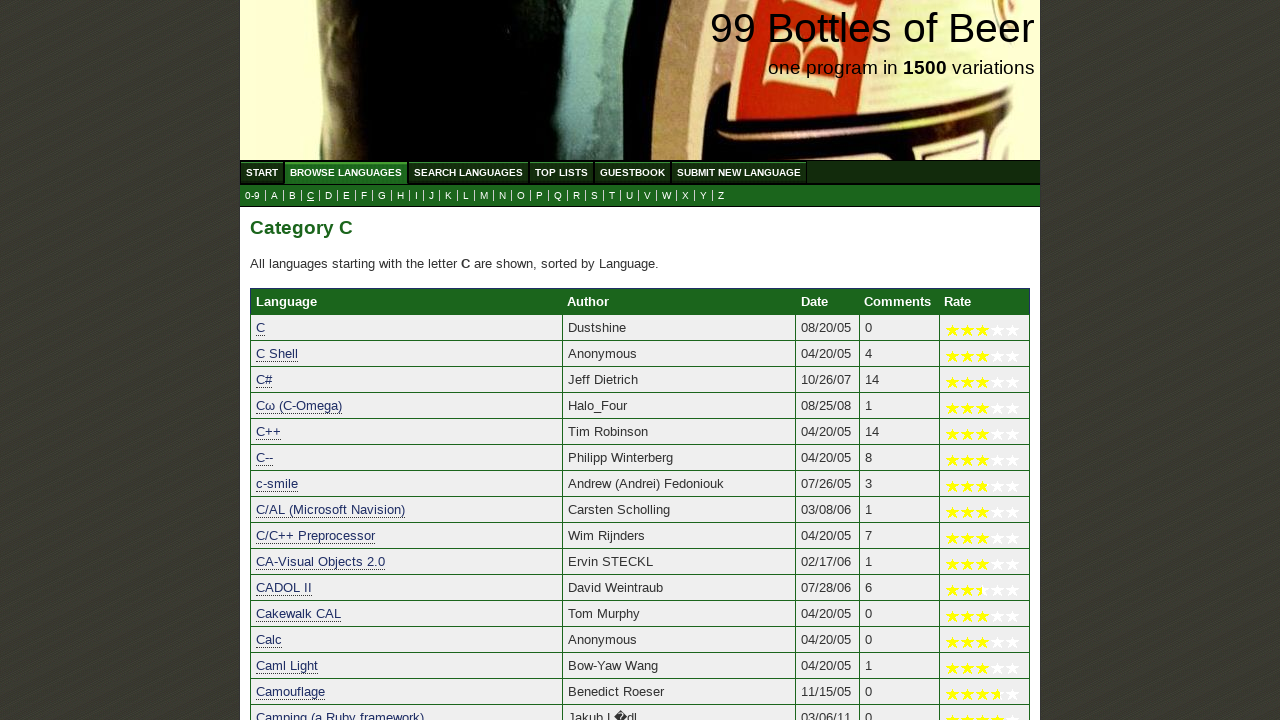